Tests modal dialog functionality by opening a modal and then closing it using the close button

Starting URL: https://demoapps.qspiders.com/ui/modal?sublist=0

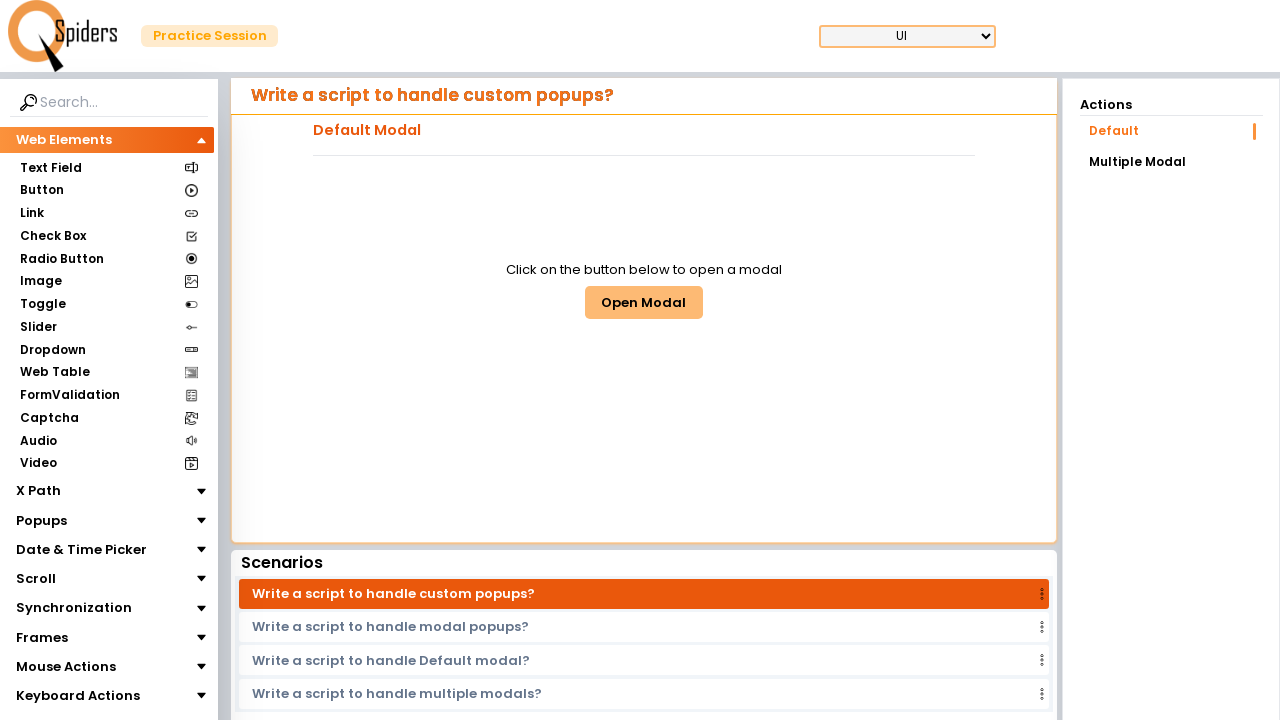

Clicked button to open modal dialog at (644, 302) on #modal1
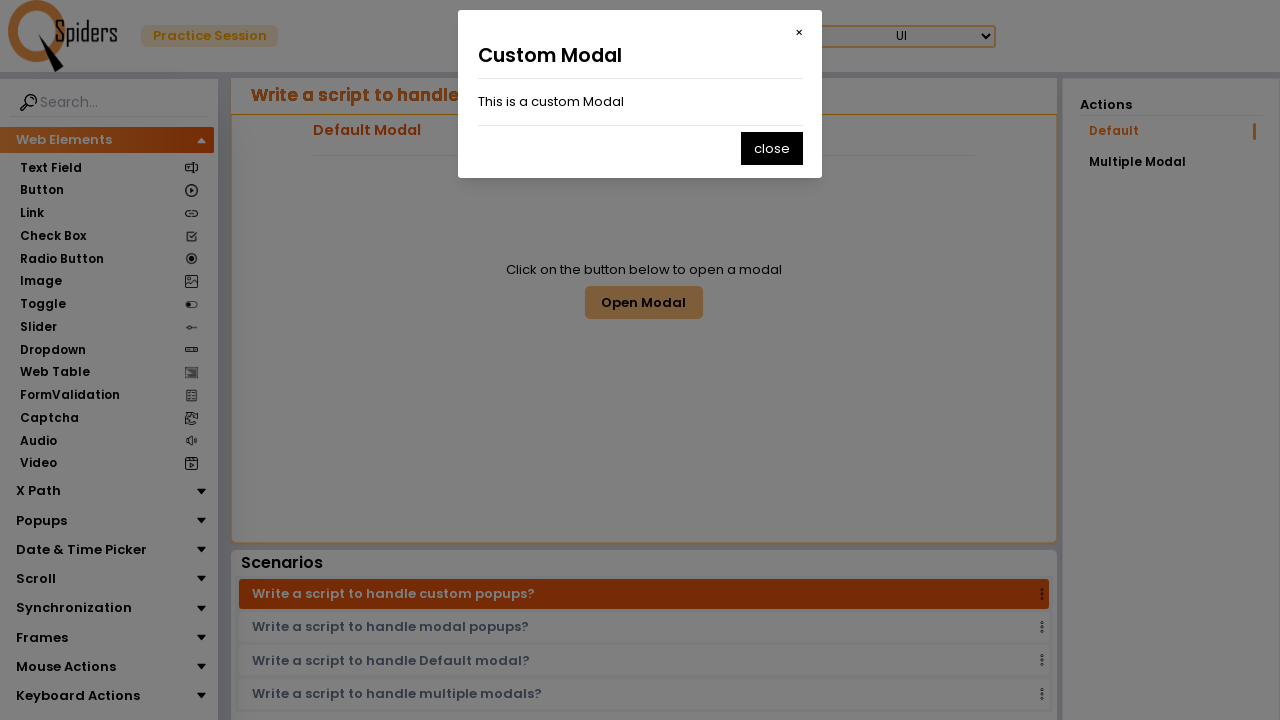

Waited for modal to appear
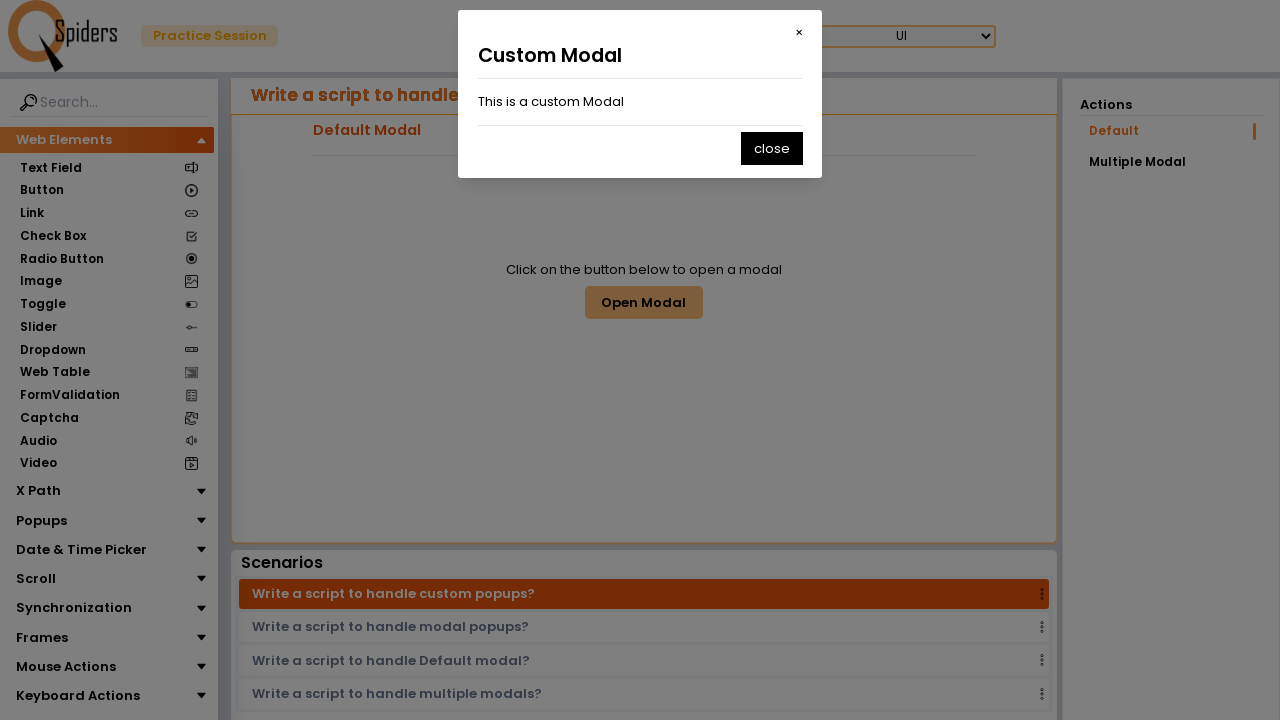

Clicked close button to dismiss modal at (772, 148) on #closeModal
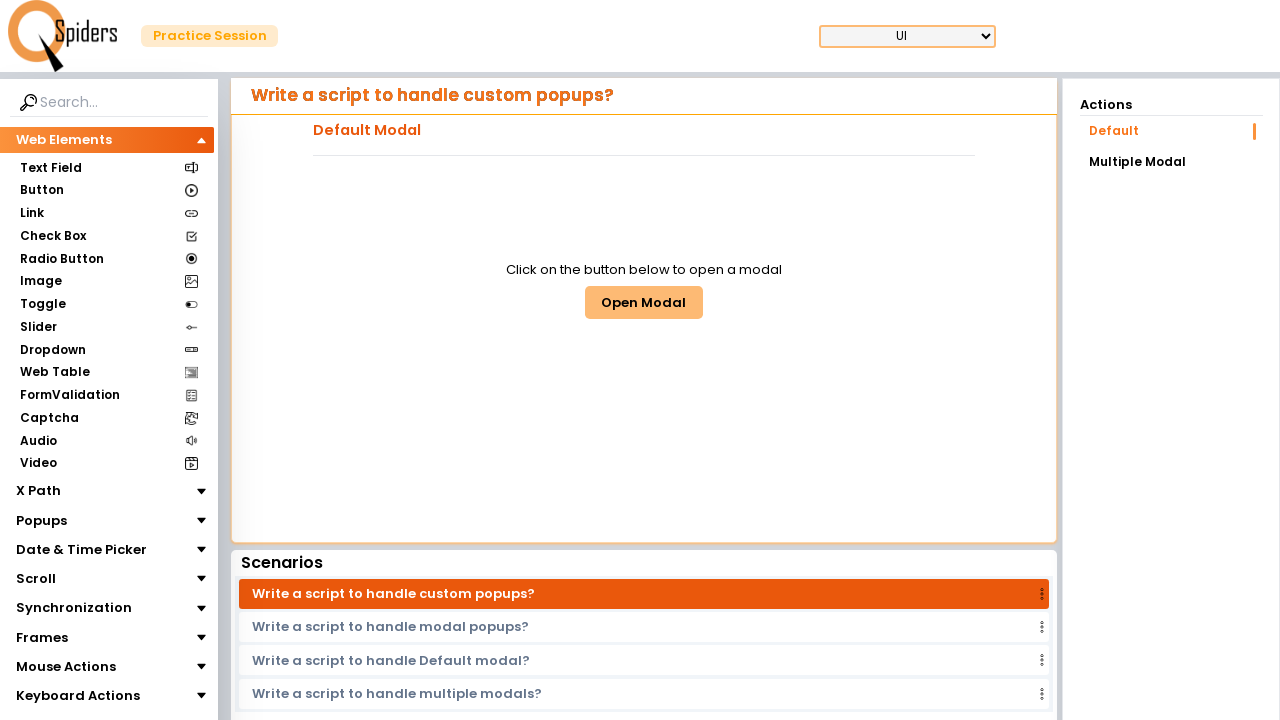

Waited for modal to close
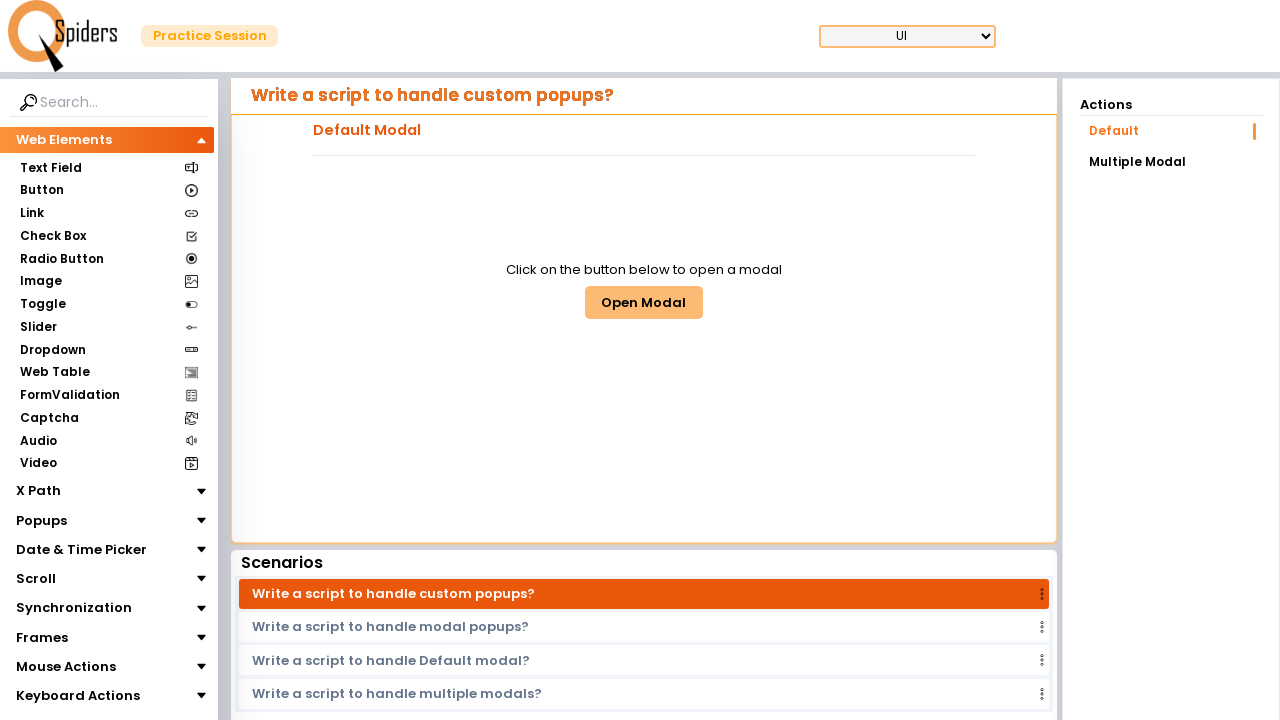

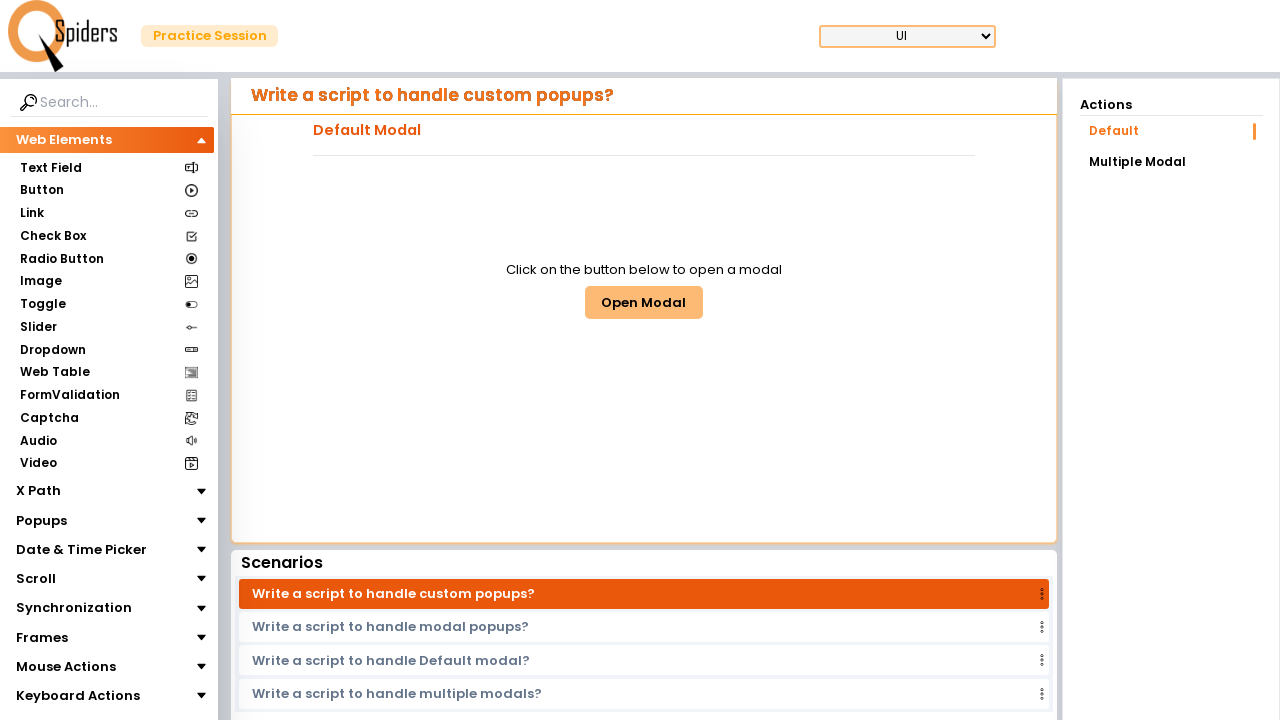